Tests a math quiz page by reading two numbers, calculating their sum, selecting the answer from a dropdown, and submitting the form

Starting URL: http://suninjuly.github.io/selects1.html

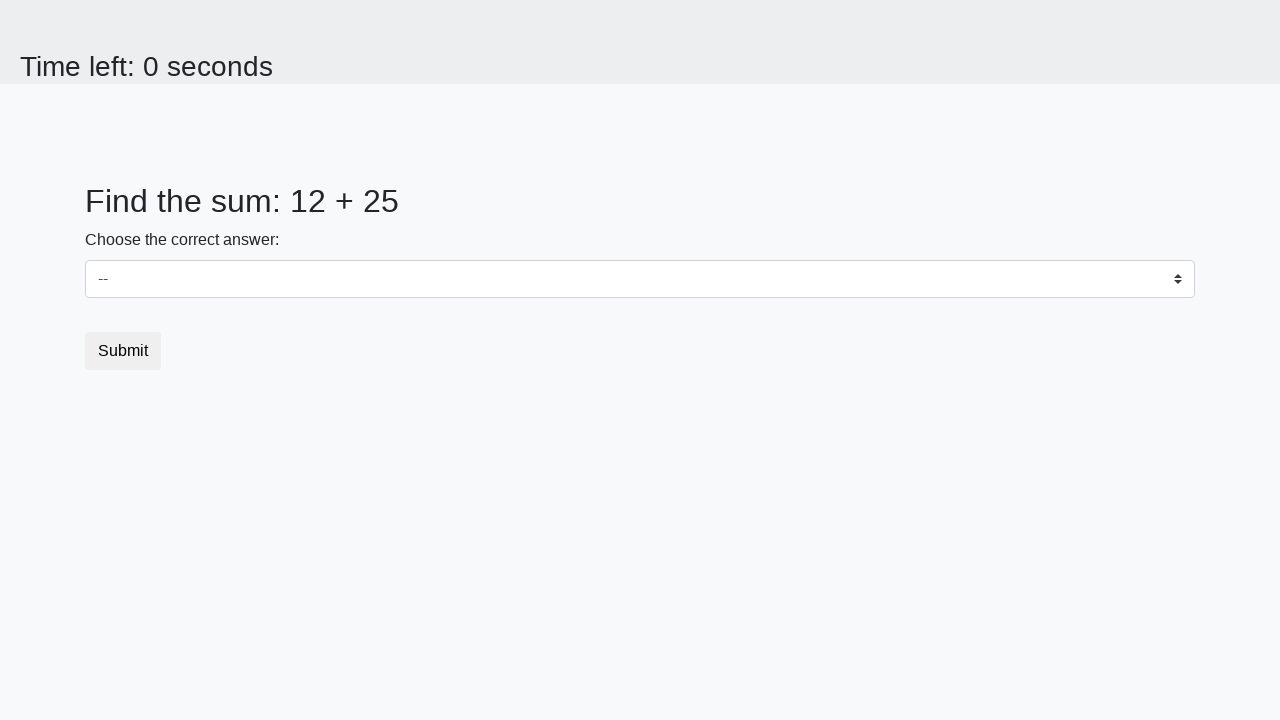

Retrieved first number from page
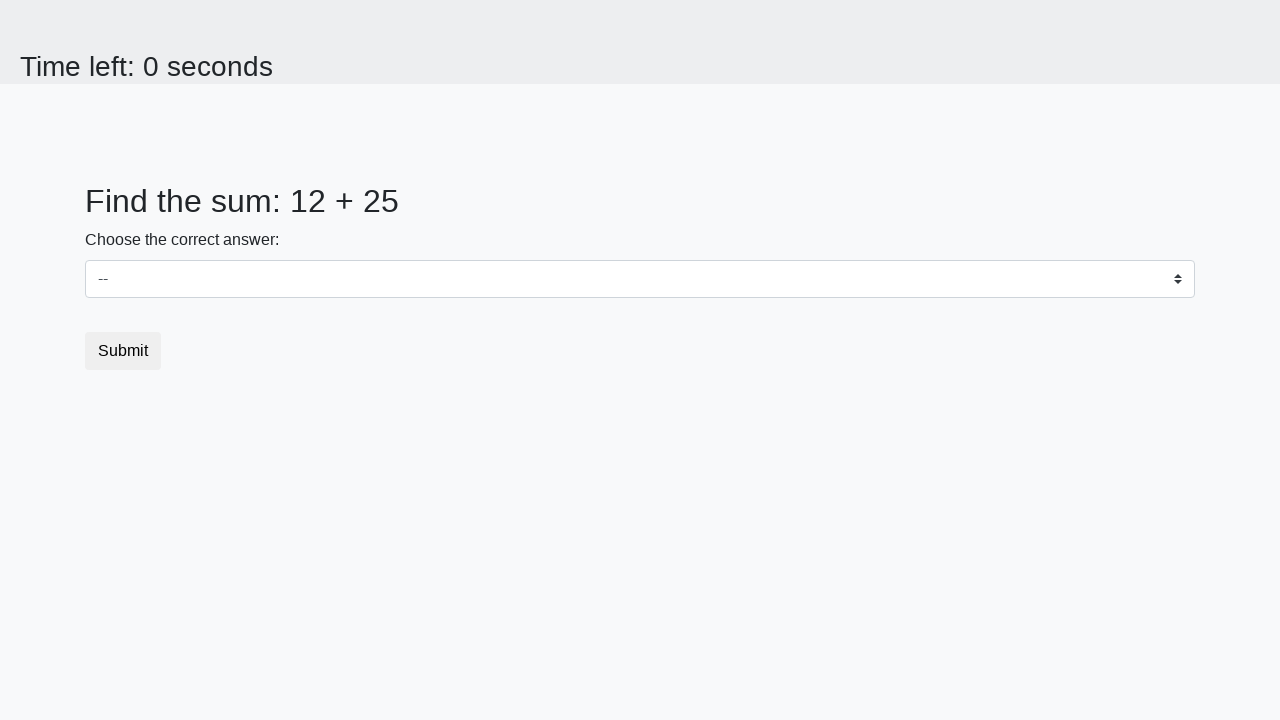

Retrieved second number from page
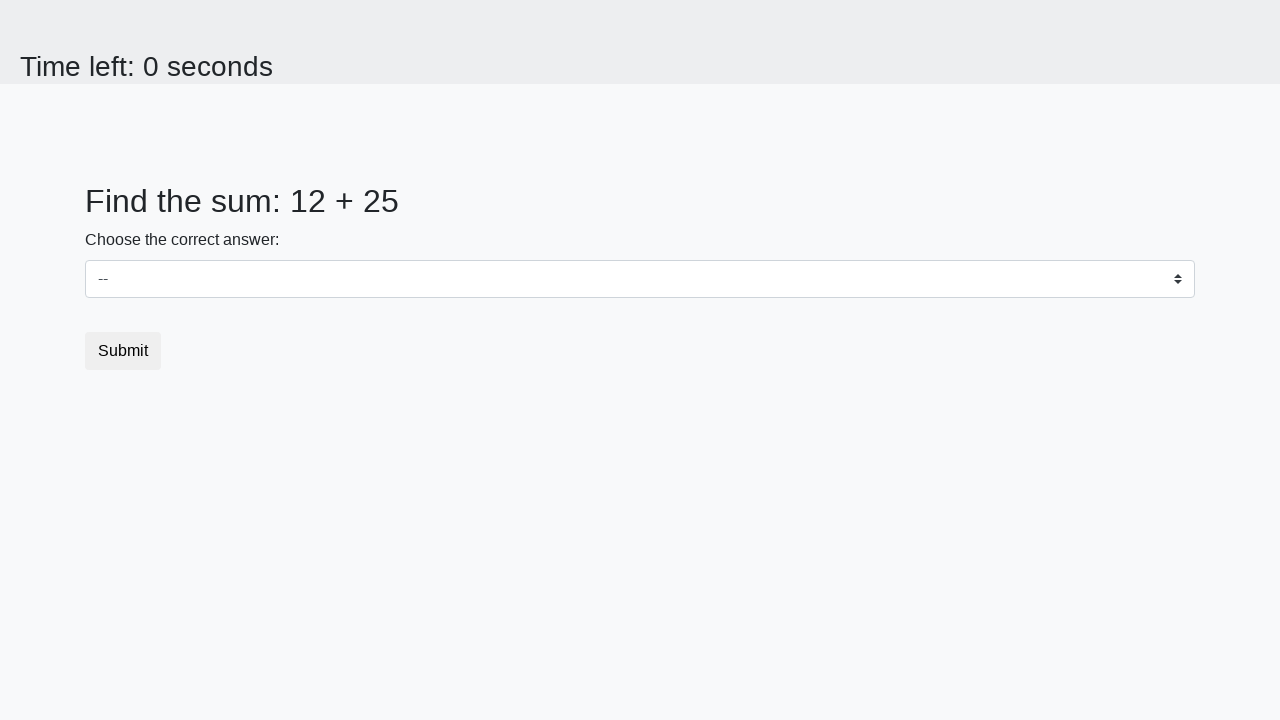

Calculated sum: 12 + 25 = 37
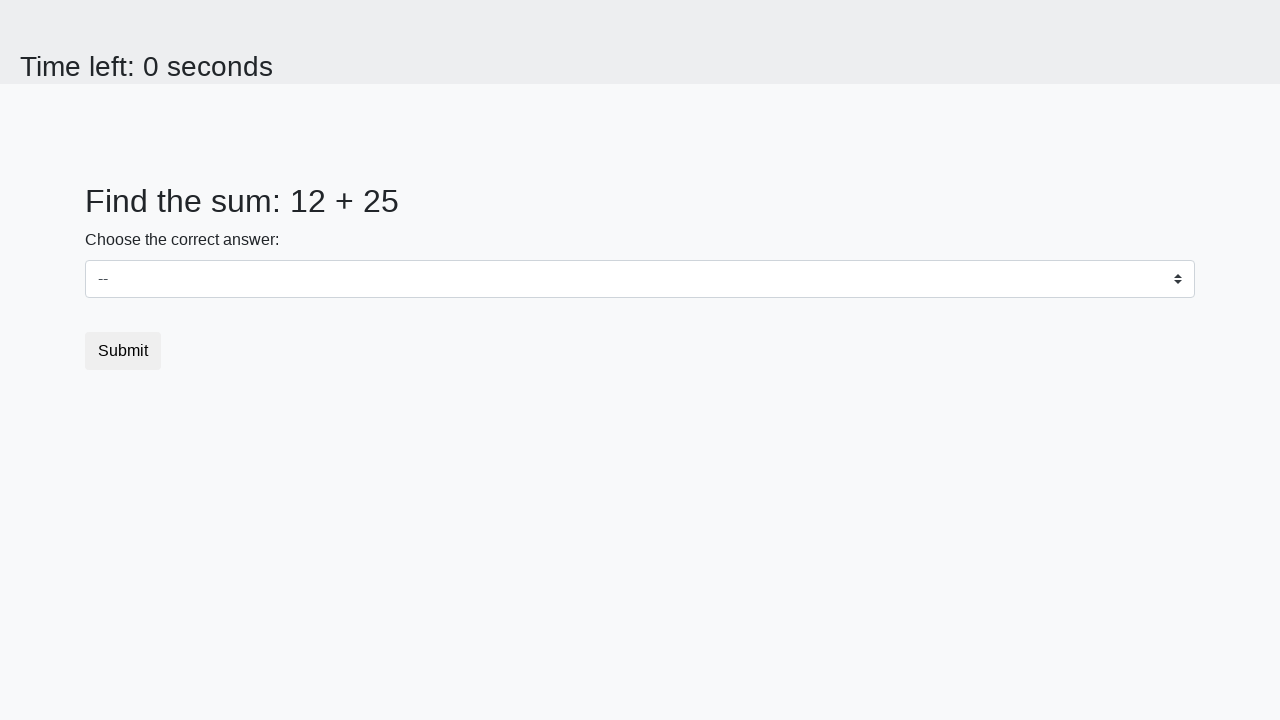

Selected answer 37 from dropdown on select
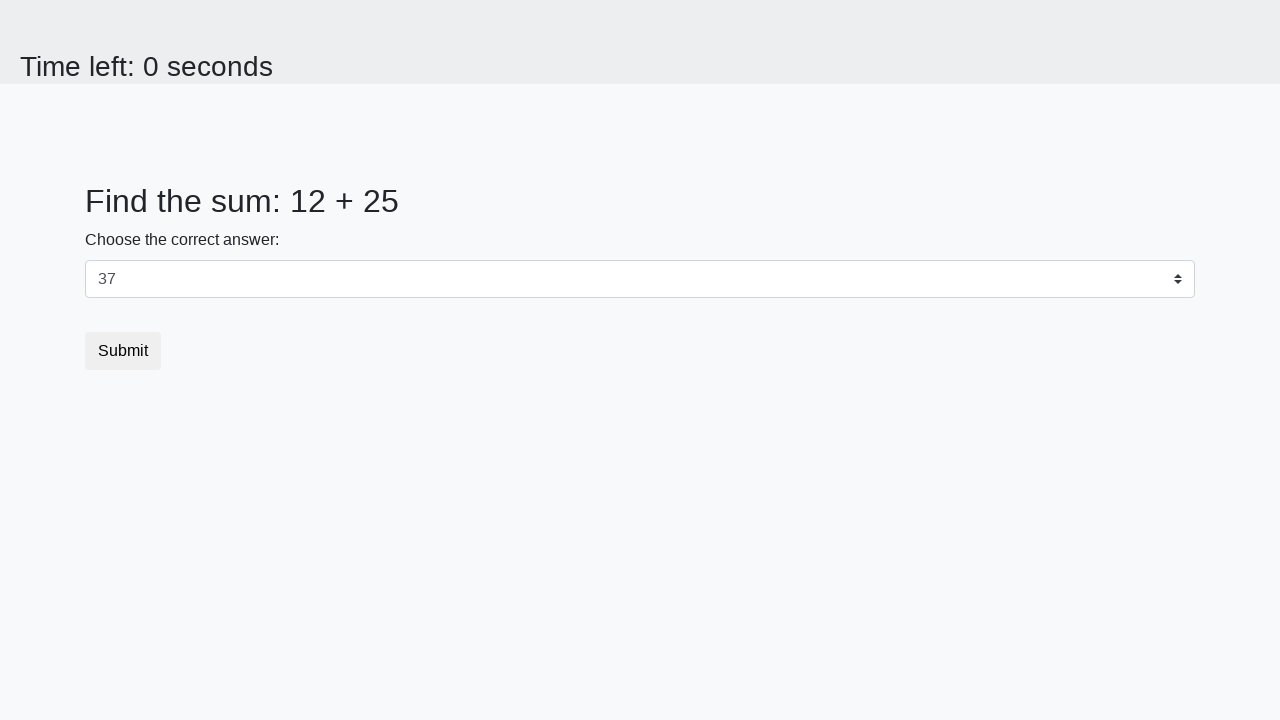

Clicked submit button at (123, 351) on button.btn
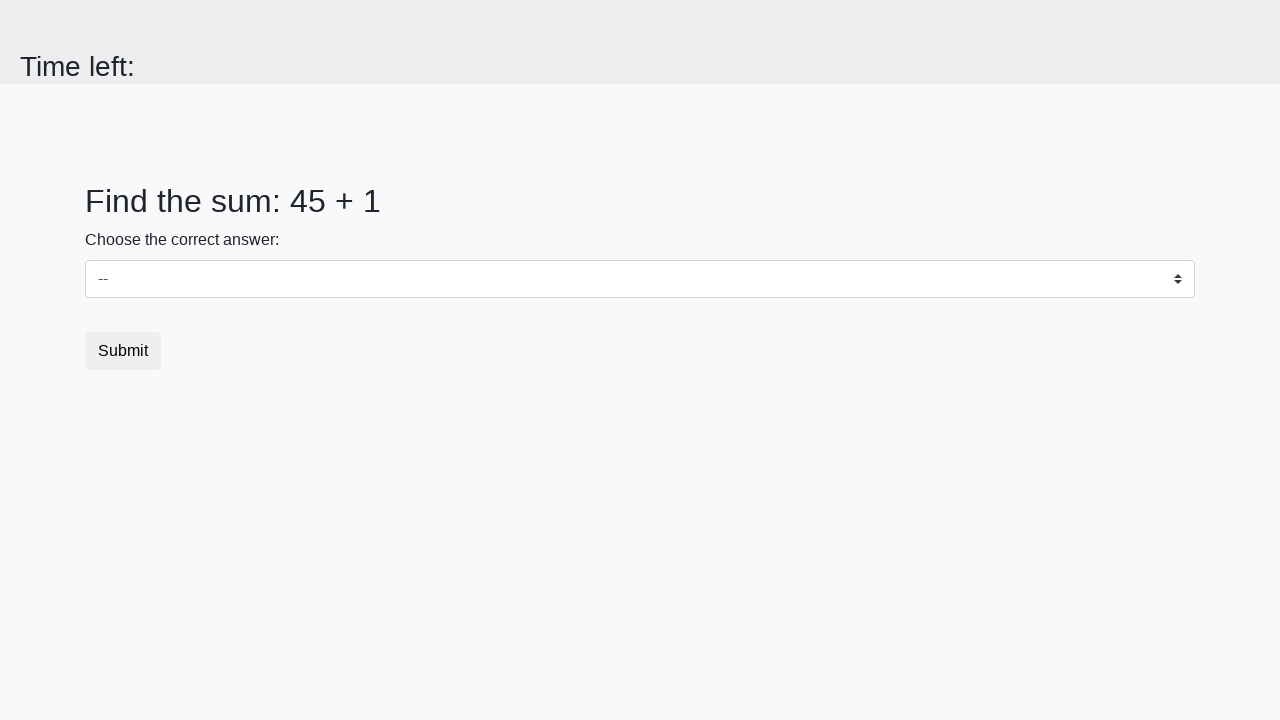

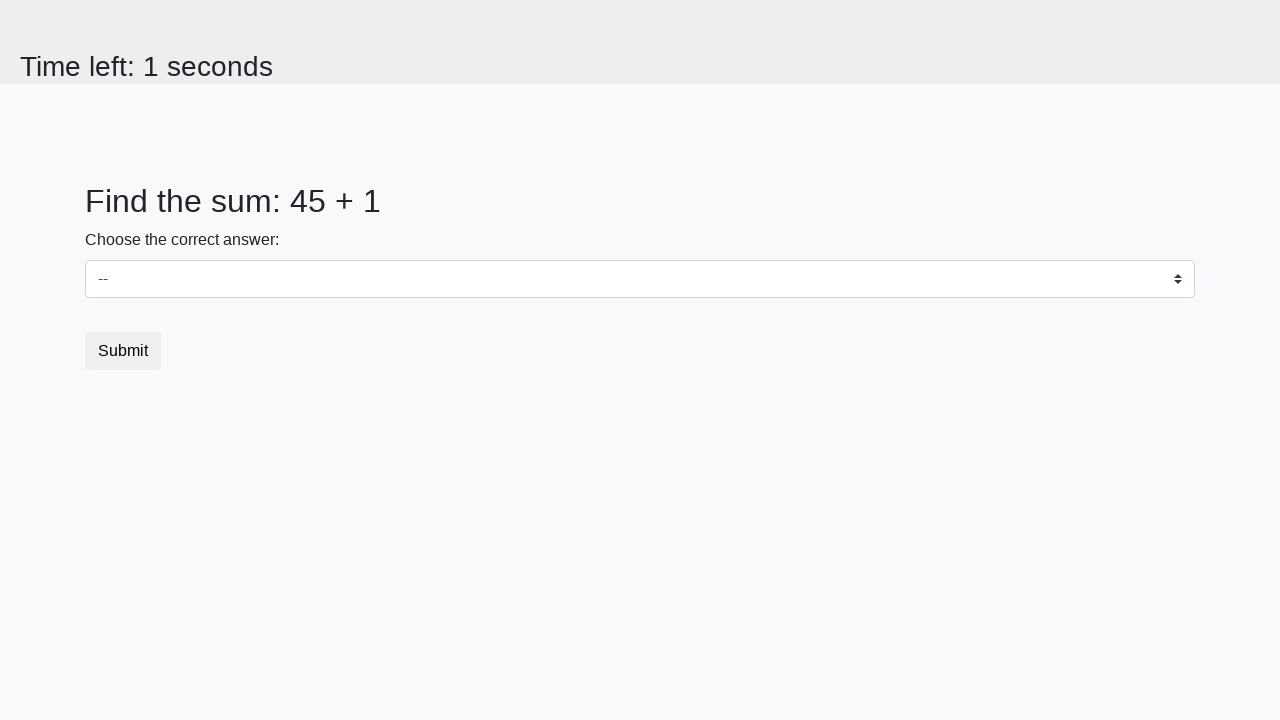